Tests registration form validation by filling all fields except confirm email, then verifying that confirm email validation error appears.

Starting URL: https://alada.vn/tai-khoan/dang-ky.html

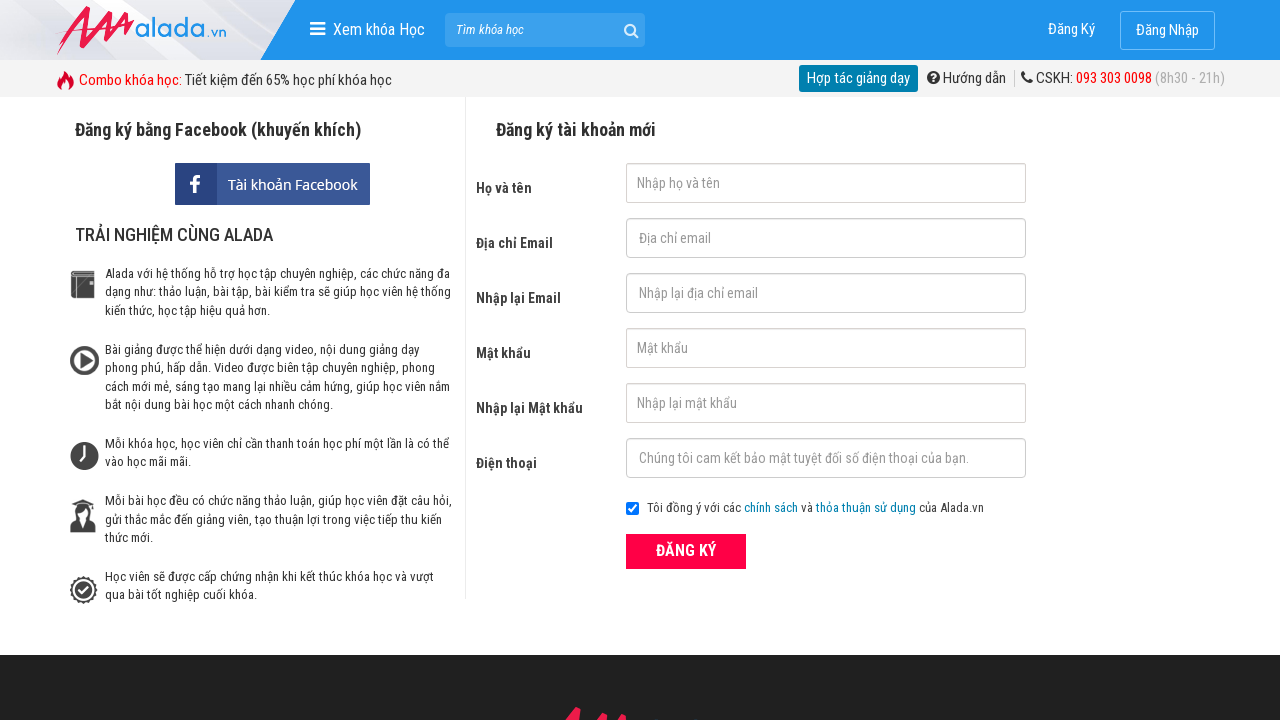

Filled name field with 'Pham Lan' on #txtFirstname
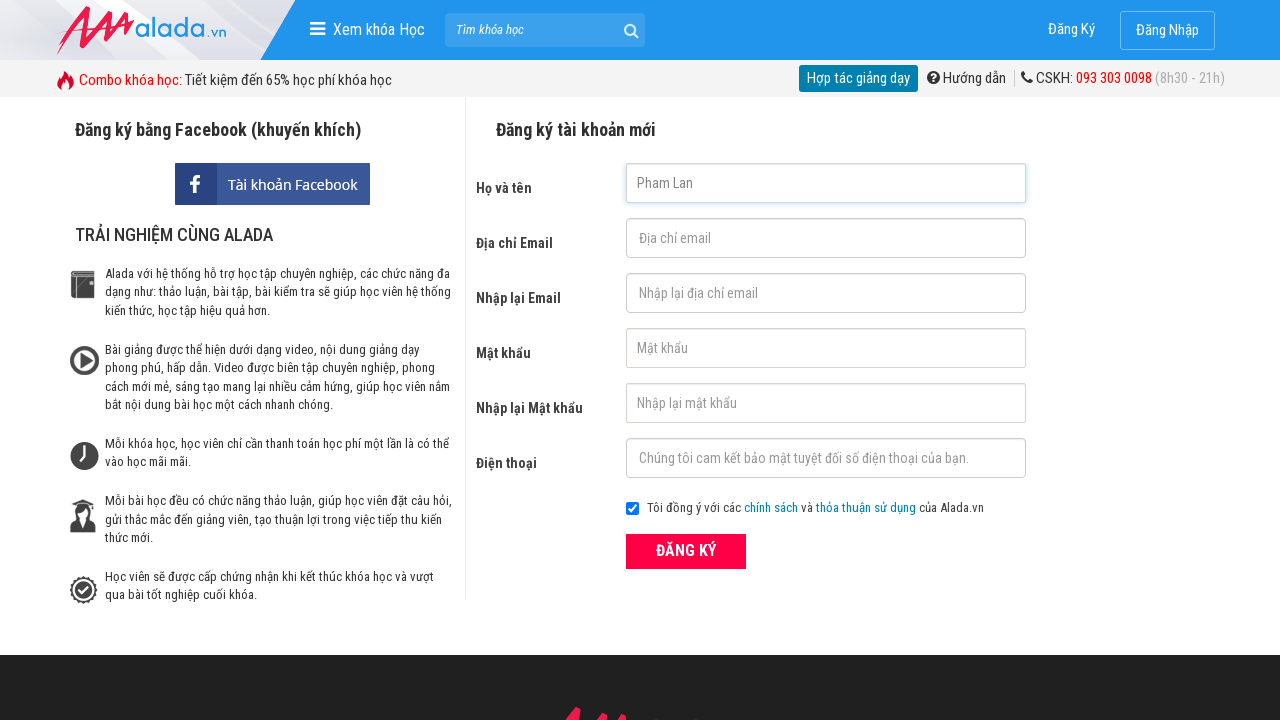

Filled email field with 'lanpth2812@gmail.com' on #txtEmail
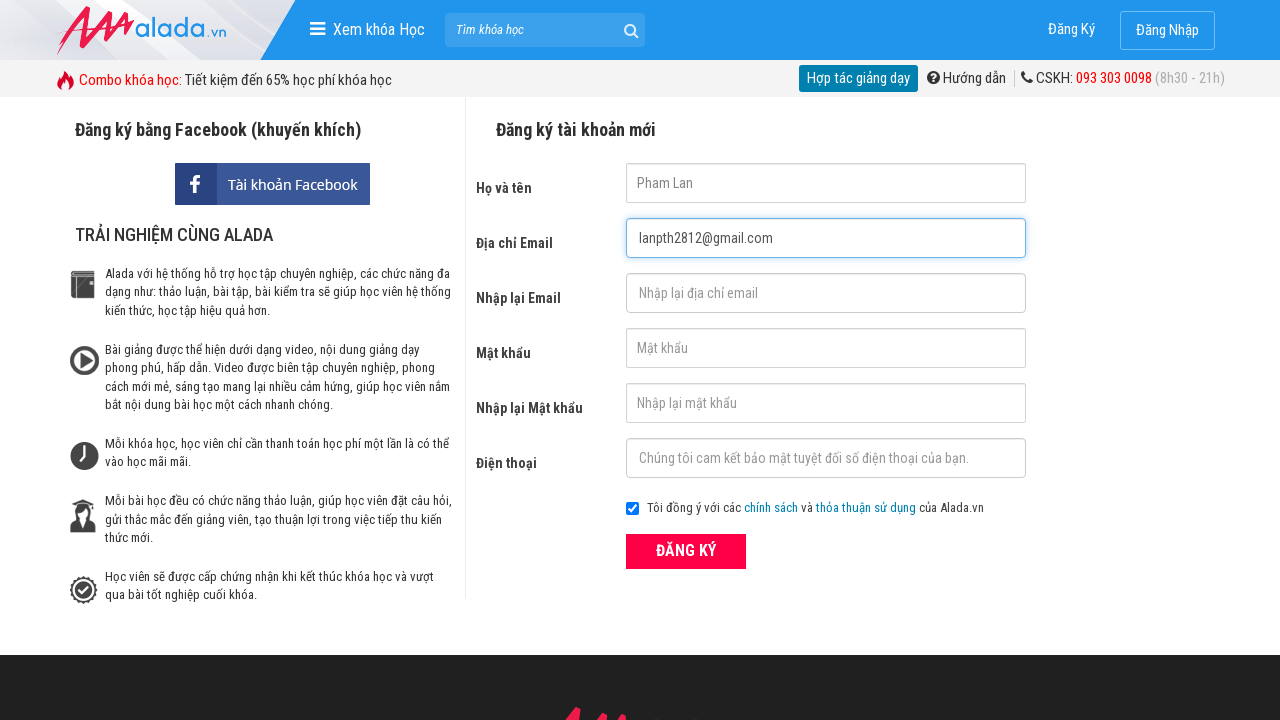

Left confirm email field empty on #txtCEmail
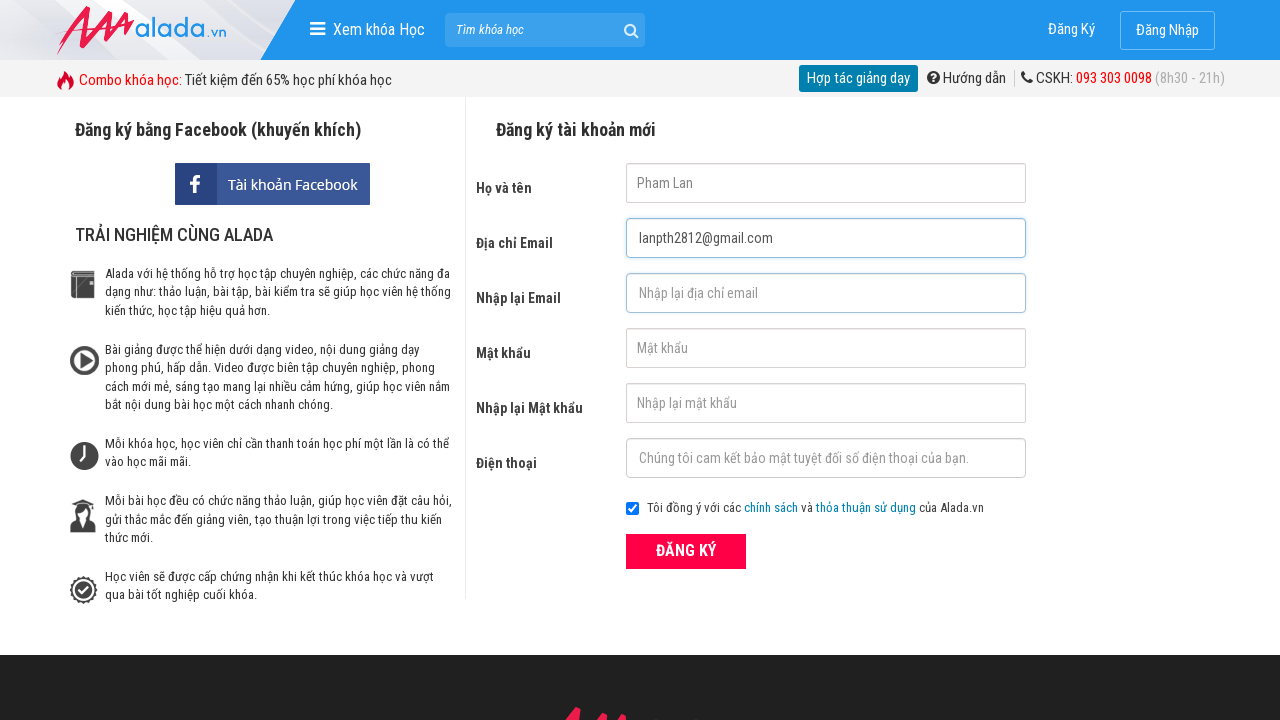

Filled password field with '123456a@' on #txtPassword
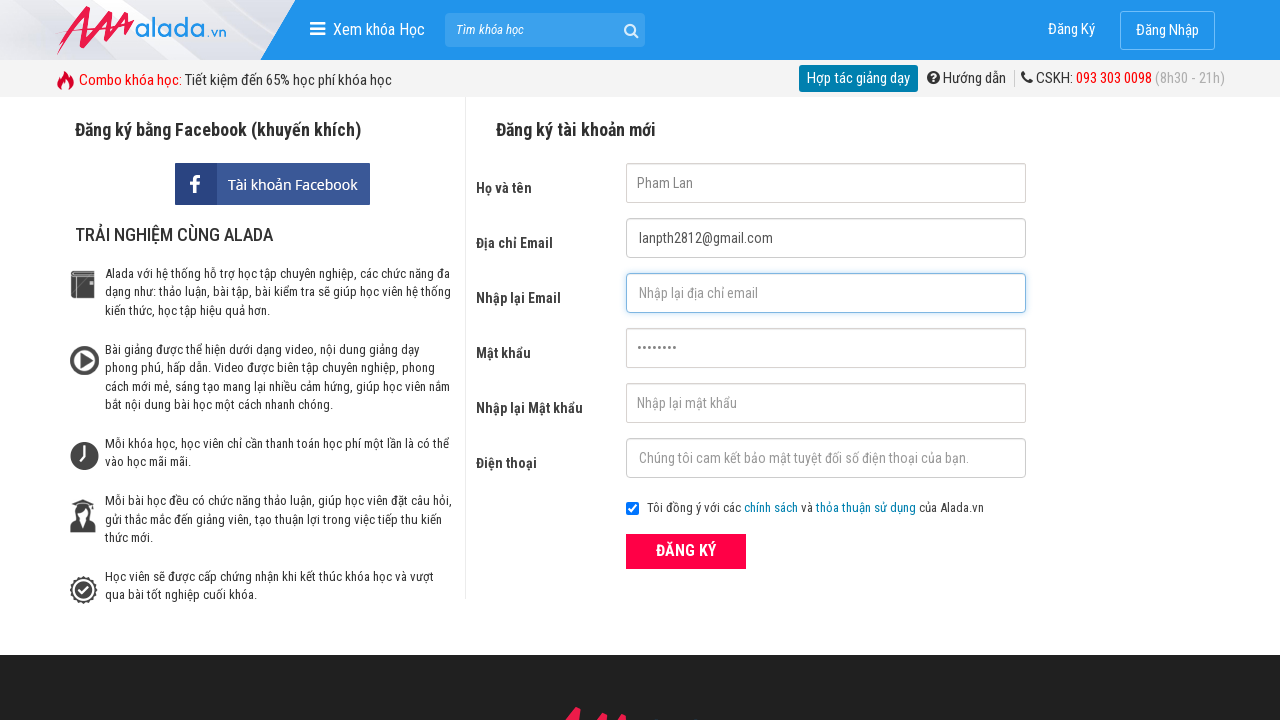

Filled confirm password field with '123456a@' on #txtCPassword
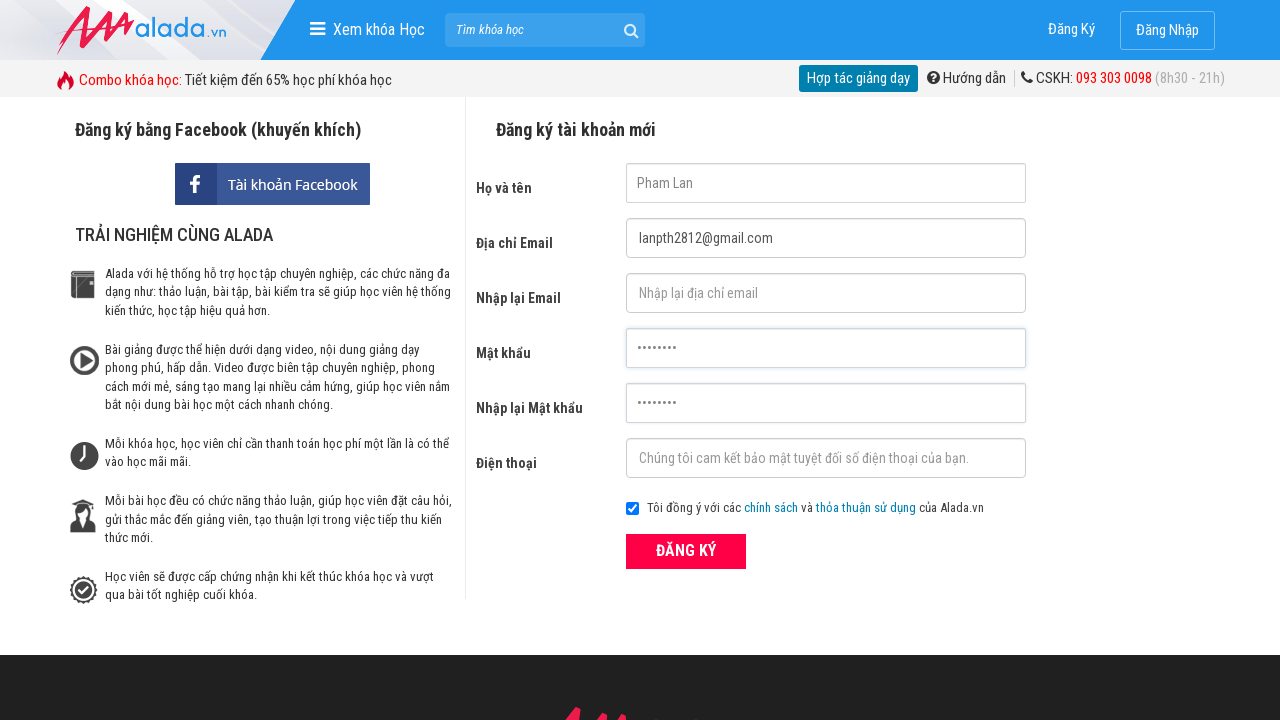

Filled phone number field with '0387338333' on #txtPhone
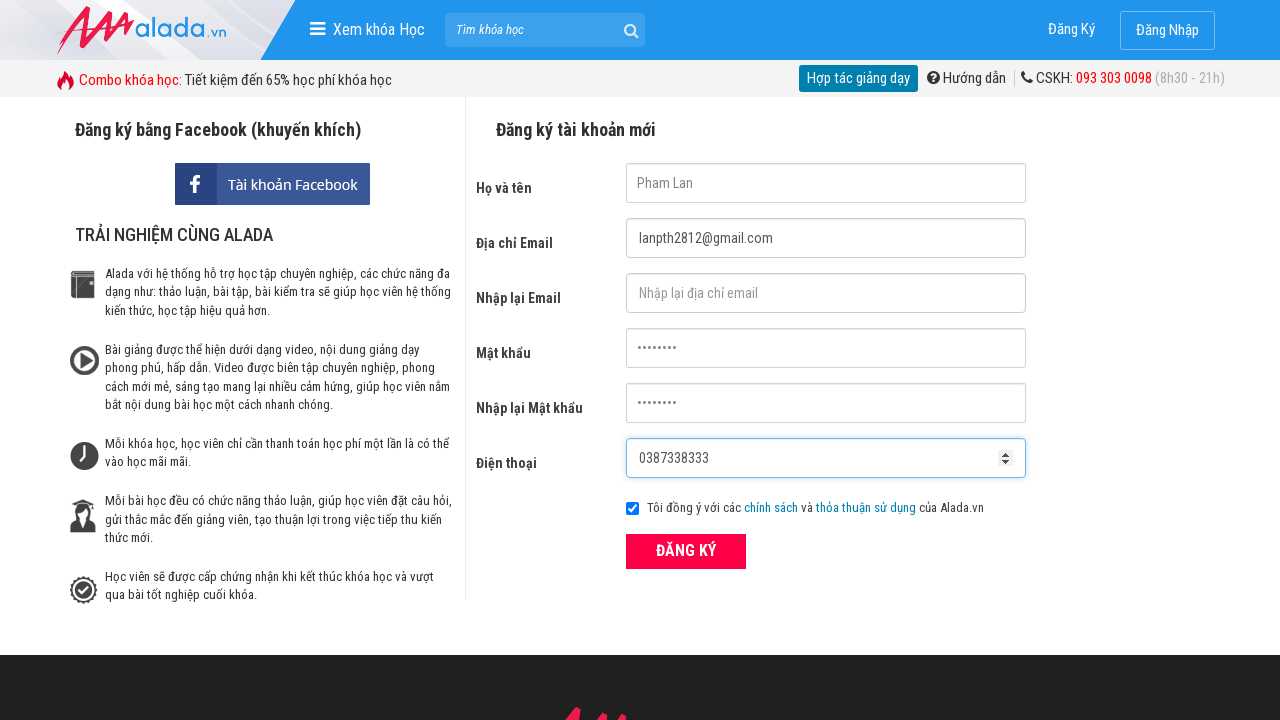

Clicked the registration button at (686, 551) on xpath=//div[@id='leftcontent']//button[@class='btn_pink_sm fs16']
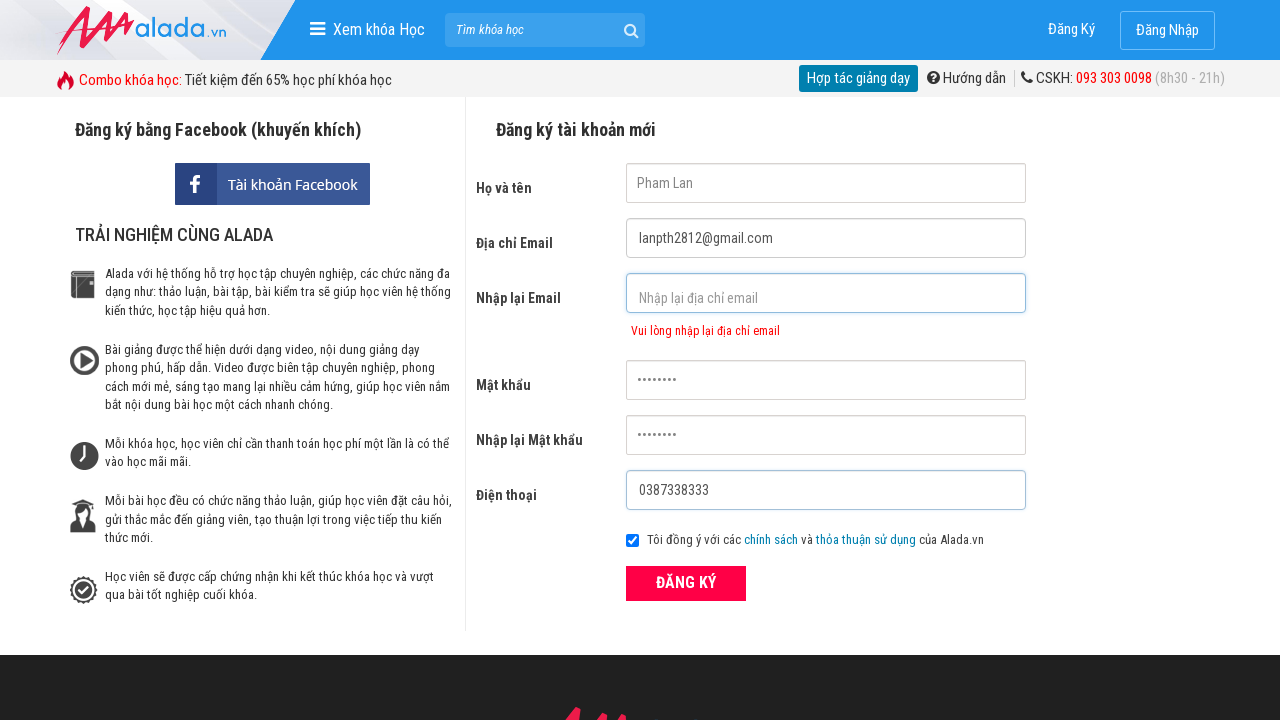

Confirm email validation error message appeared
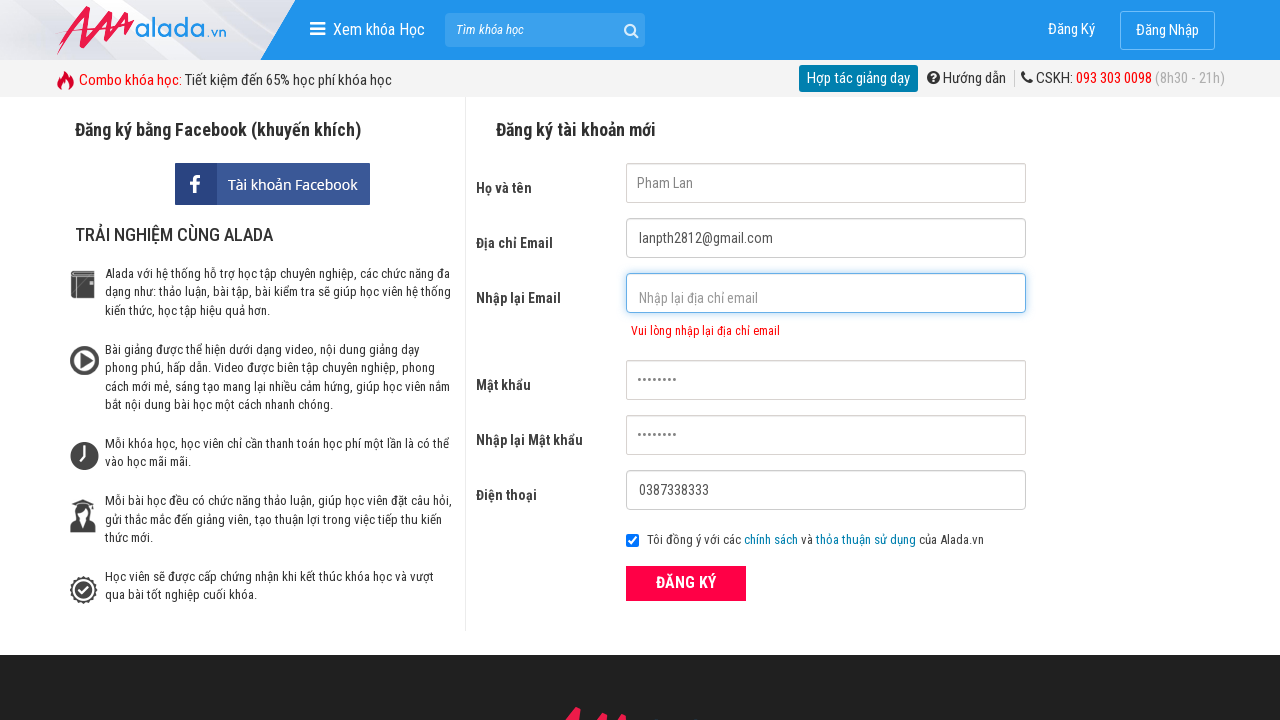

Located confirm email error element
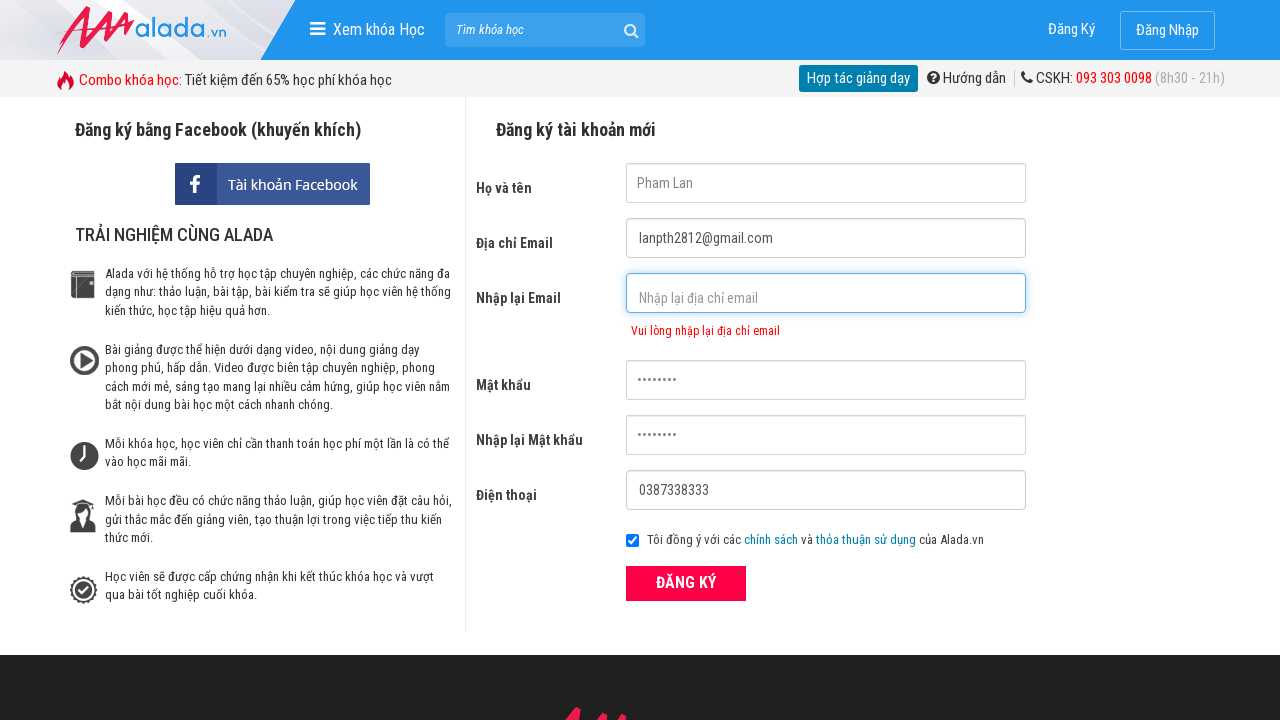

Verified confirm email error message is correct: 'Vui lòng nhập lại địa chỉ email'
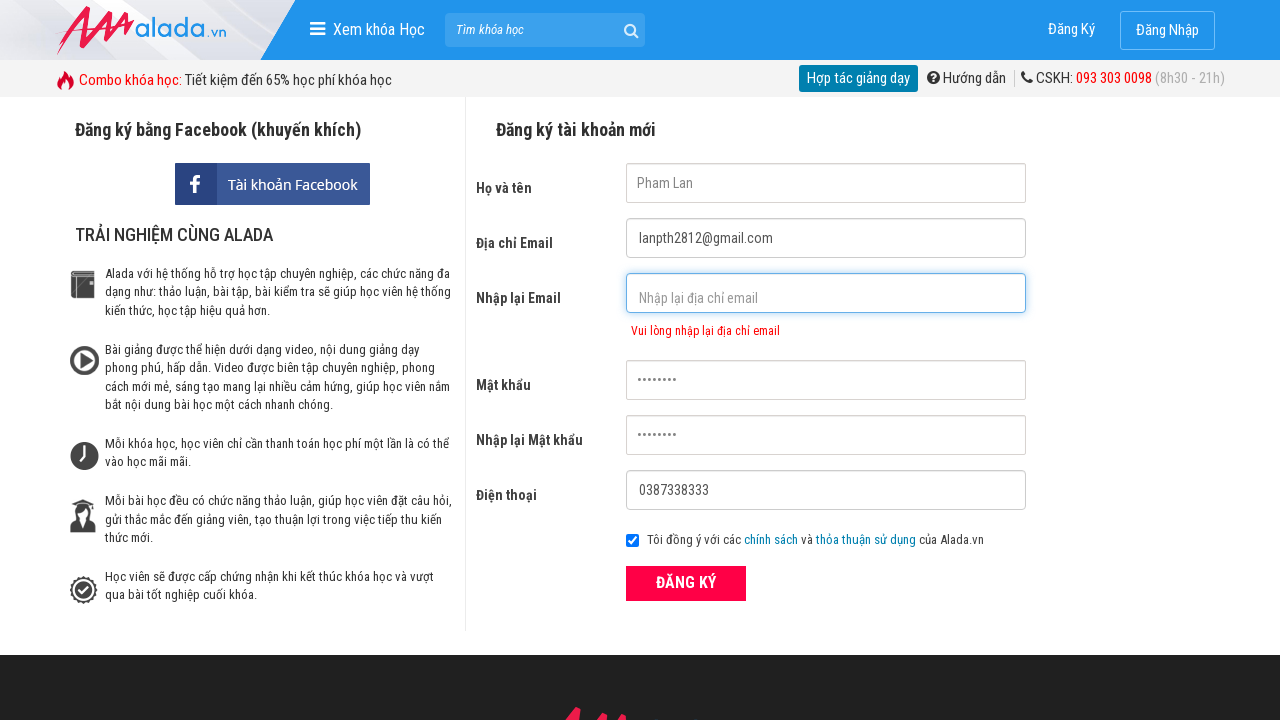

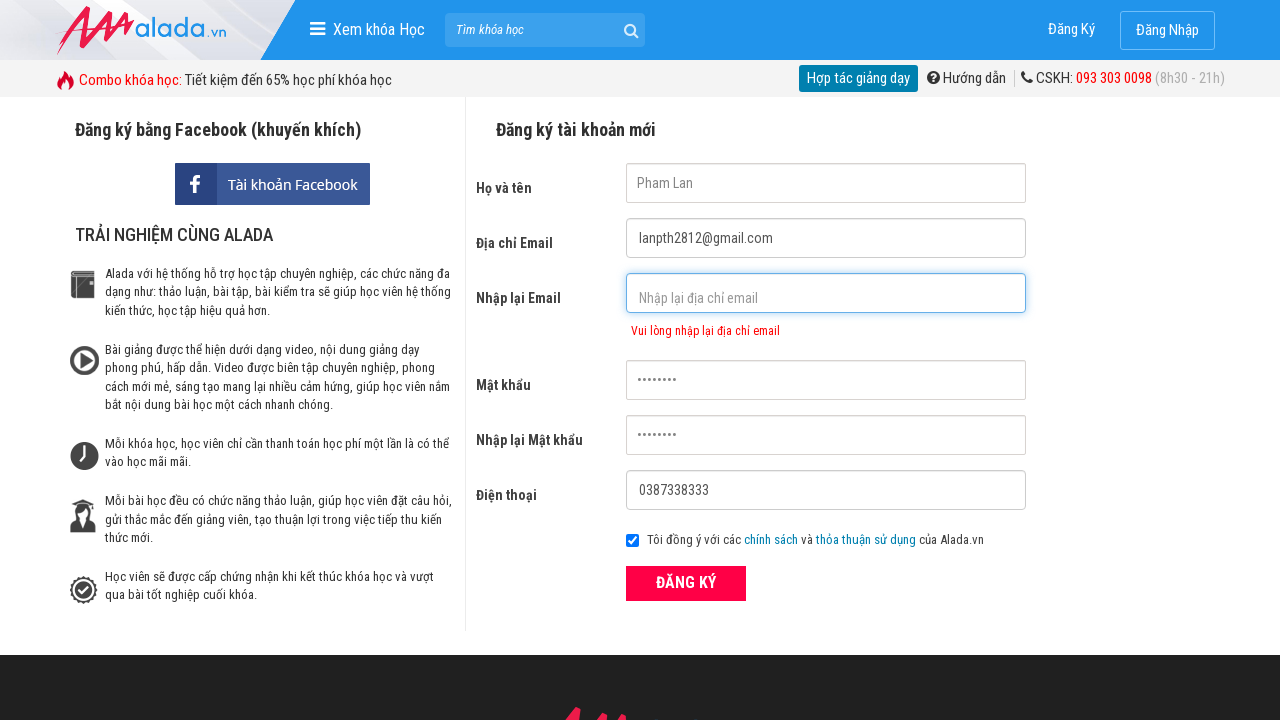